Tests radio button functionality by selecting "Yes" and "Impressive" options and verifying the selection text updates correctly

Starting URL: https://demoqa.com/radio-button

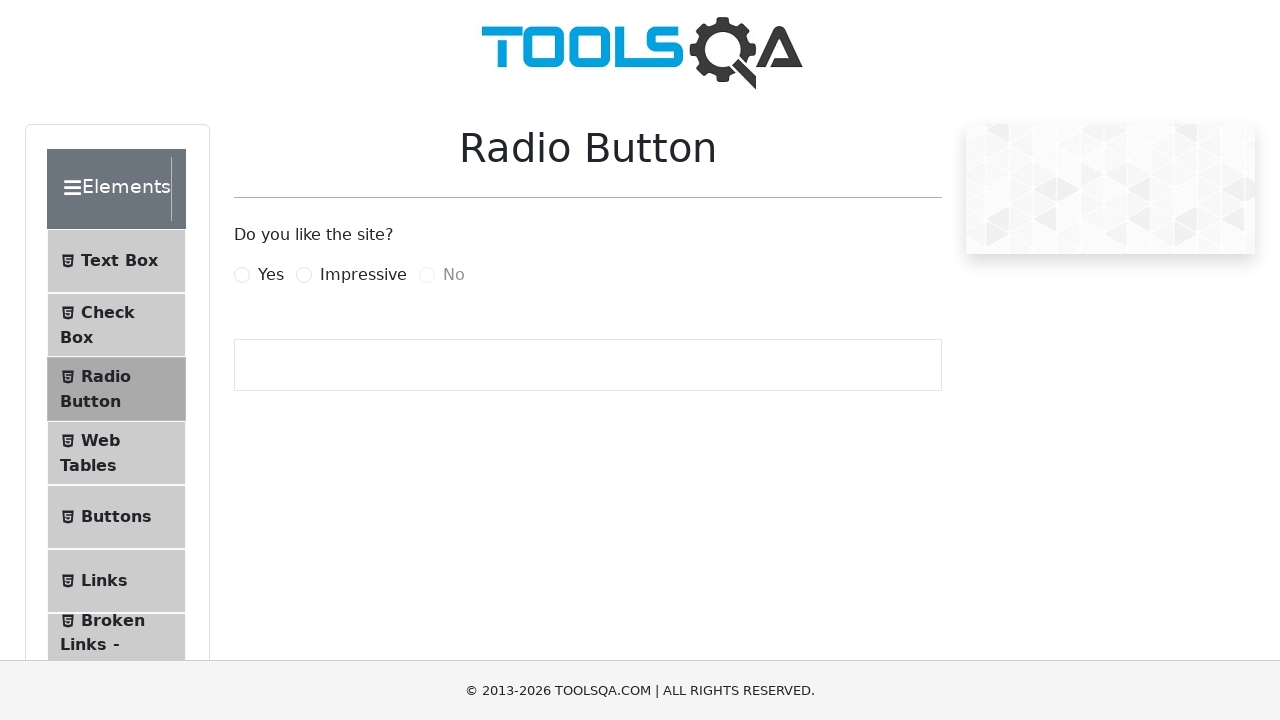

Clicked 'Yes' radio button at (271, 275) on xpath=//label[normalize-space()='Yes']
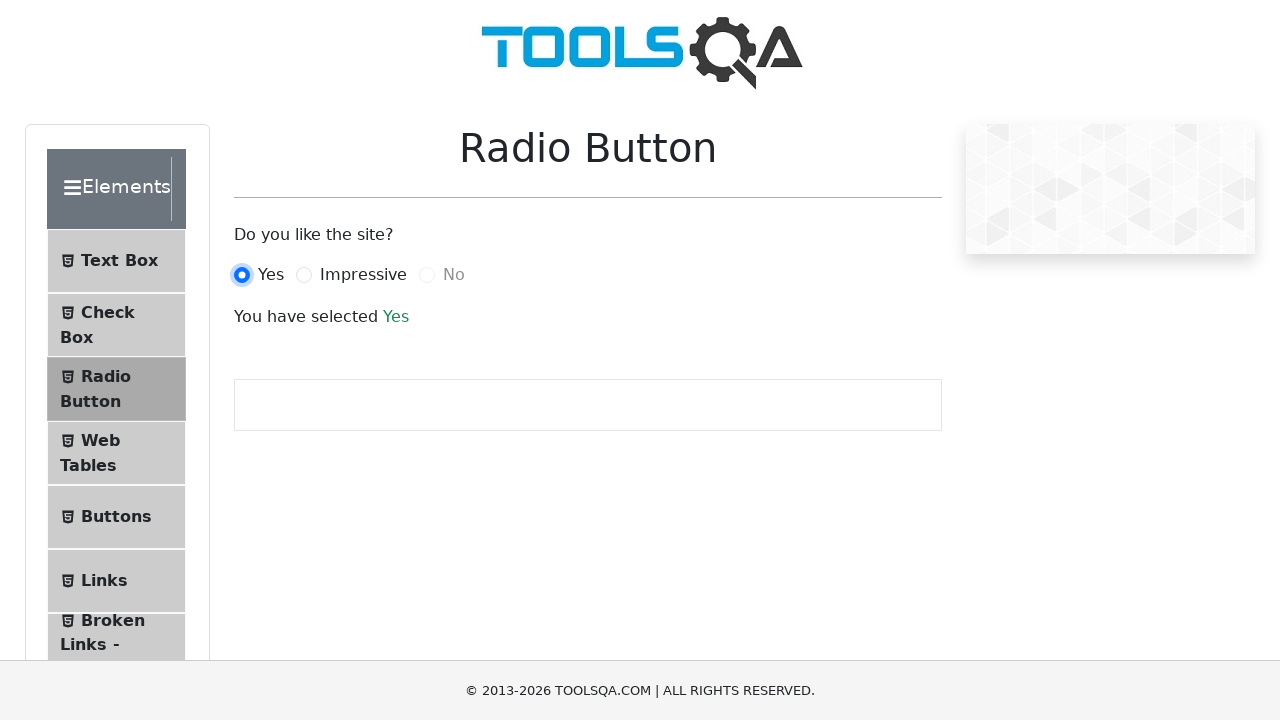

Verified selection text is displayed after selecting 'Yes'
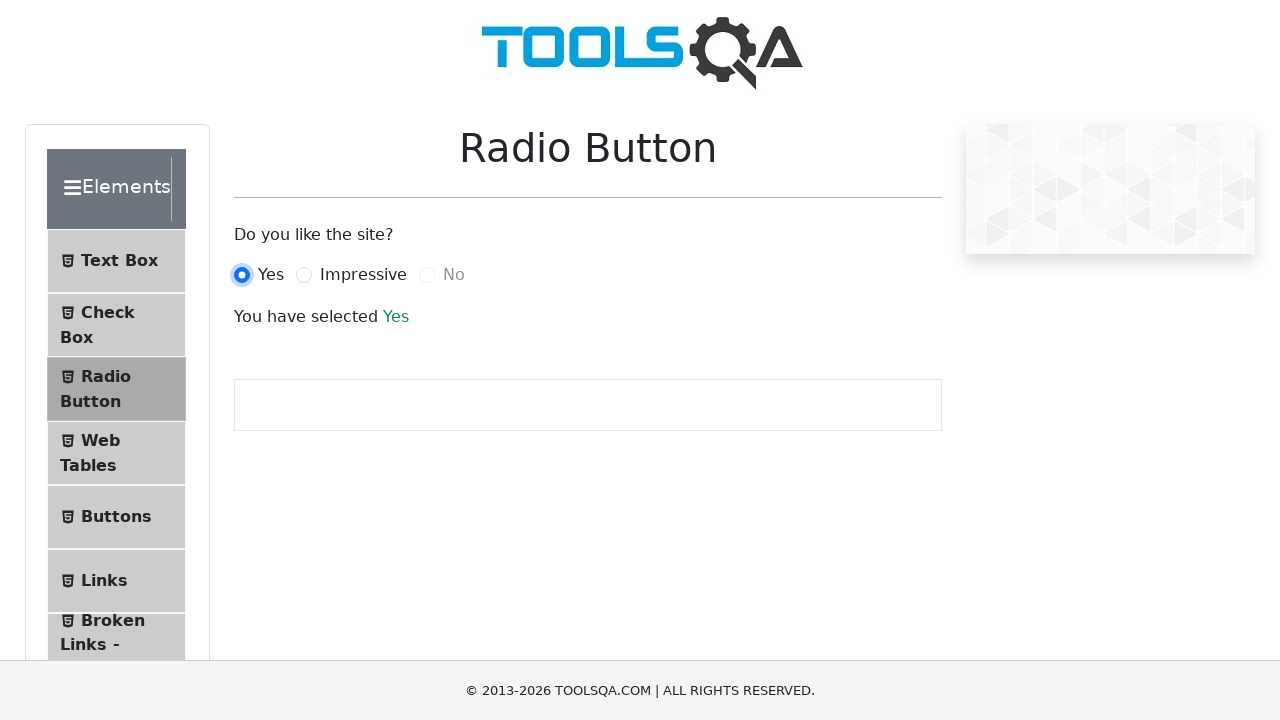

Clicked 'Impressive' radio button at (363, 275) on xpath=//label[normalize-space()='Impressive']
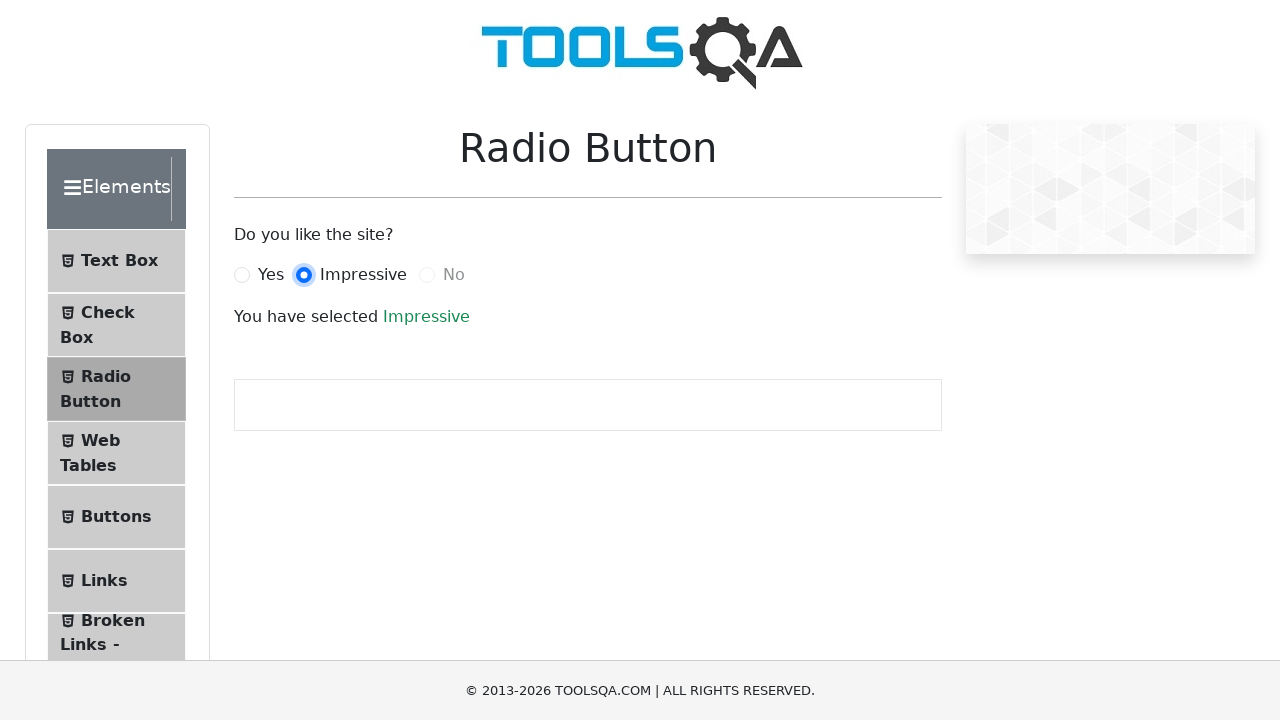

Verified selection text updated after selecting 'Impressive'
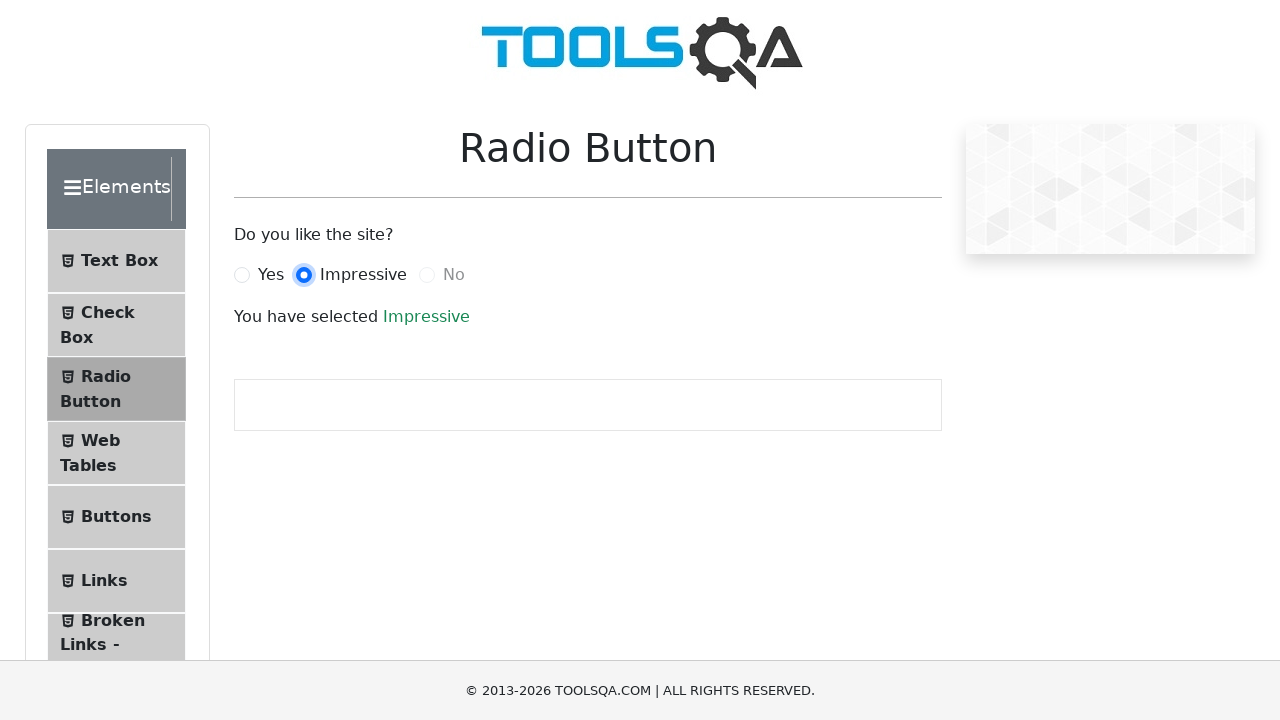

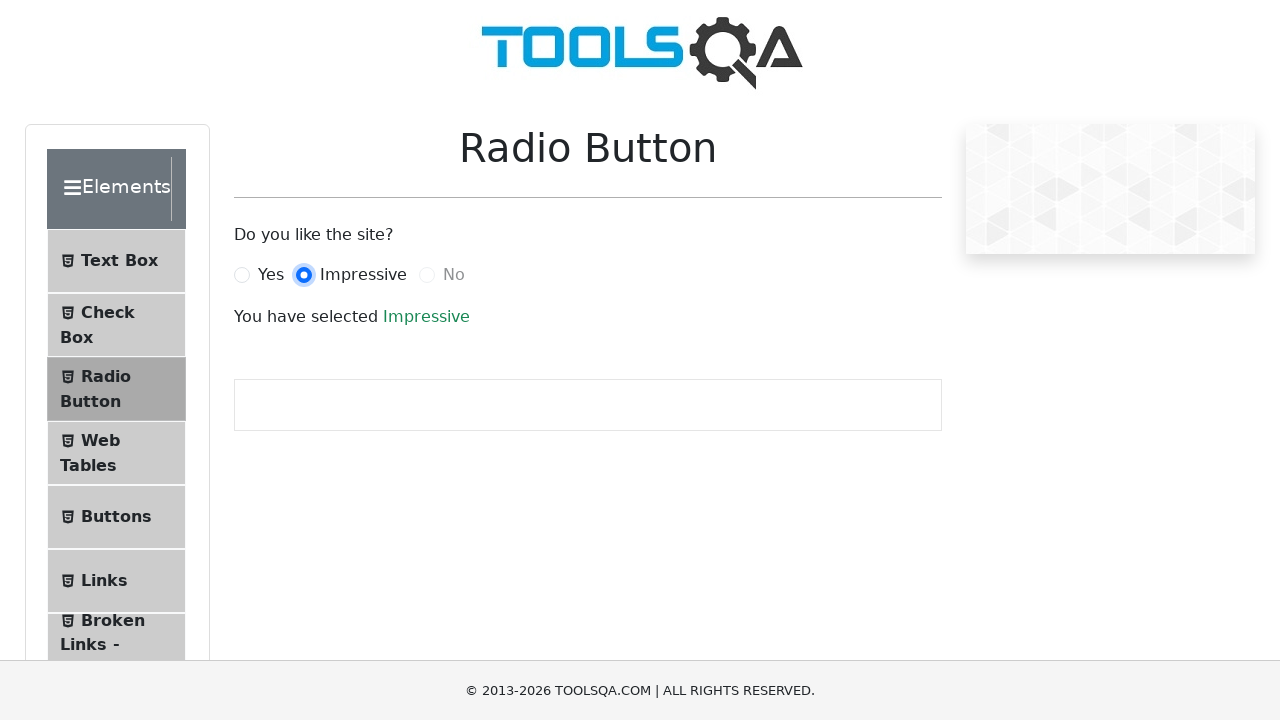